Tests keyboard input functionality by clicking on a name input field, entering a name, and clicking a button to submit

Starting URL: https://formy-project.herokuapp.com/keypress

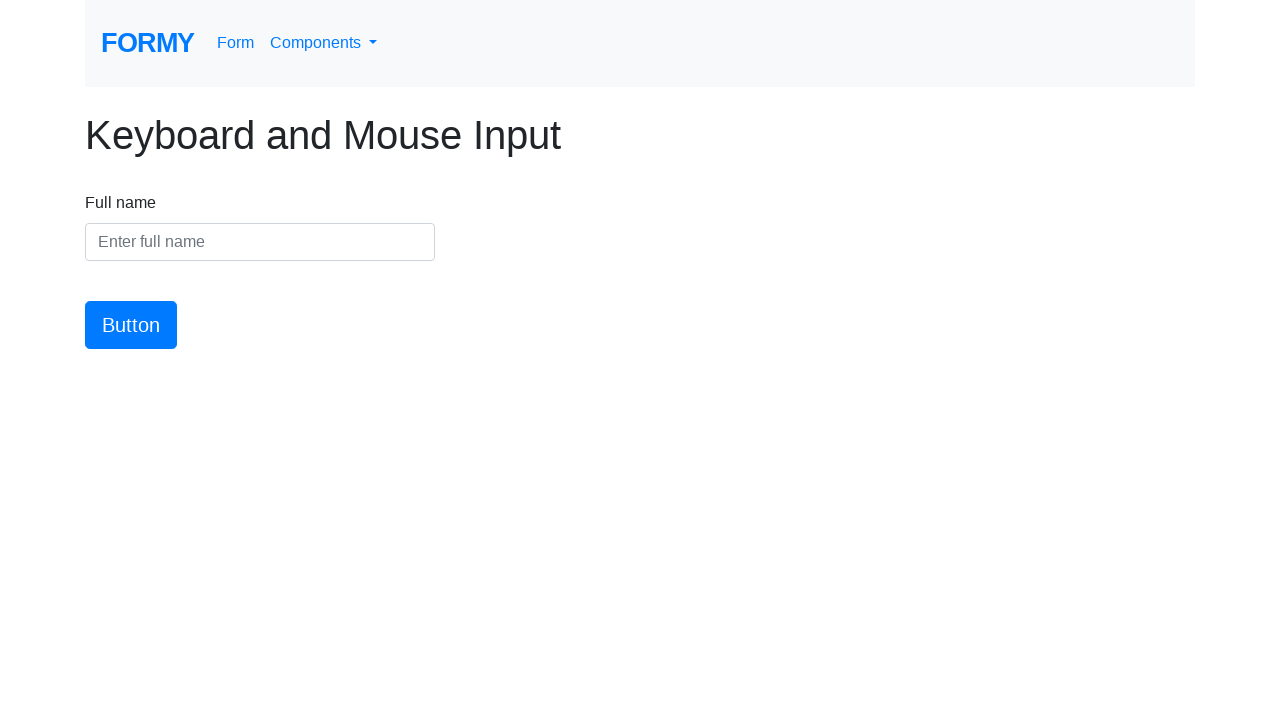

Clicked on the name input field at (260, 242) on #name
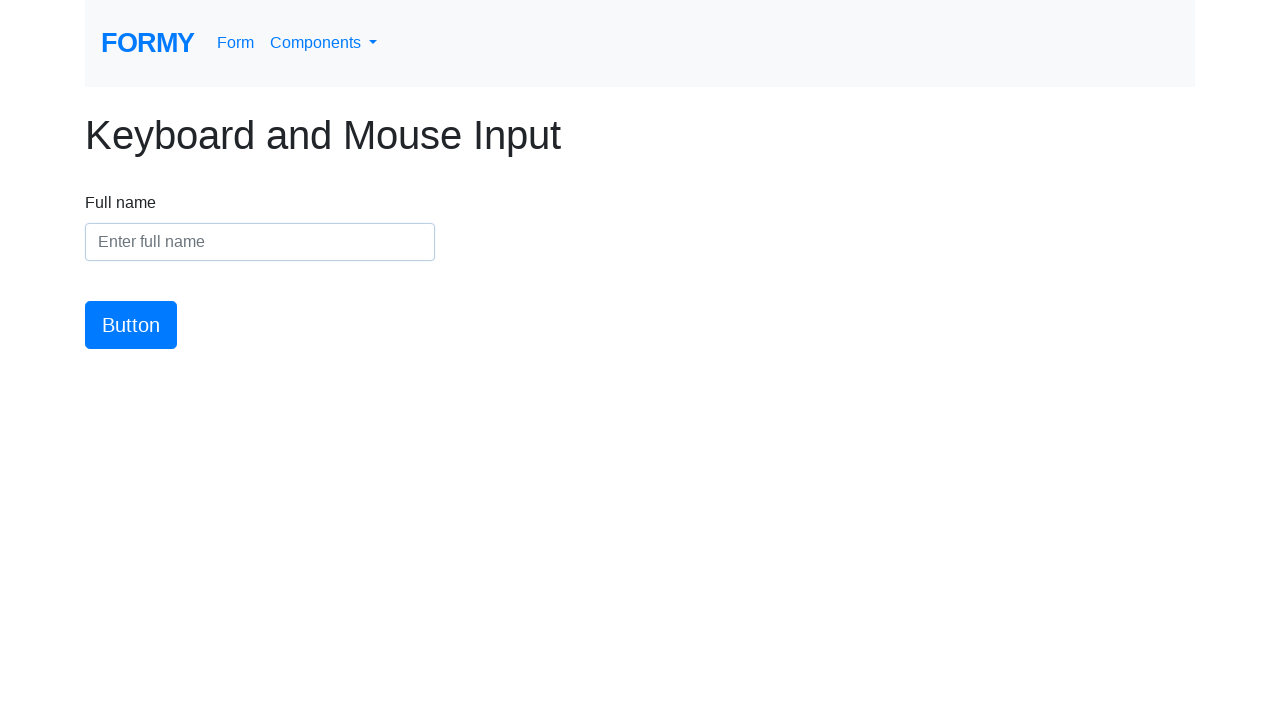

Entered name 'Maria S' into the input field on #name
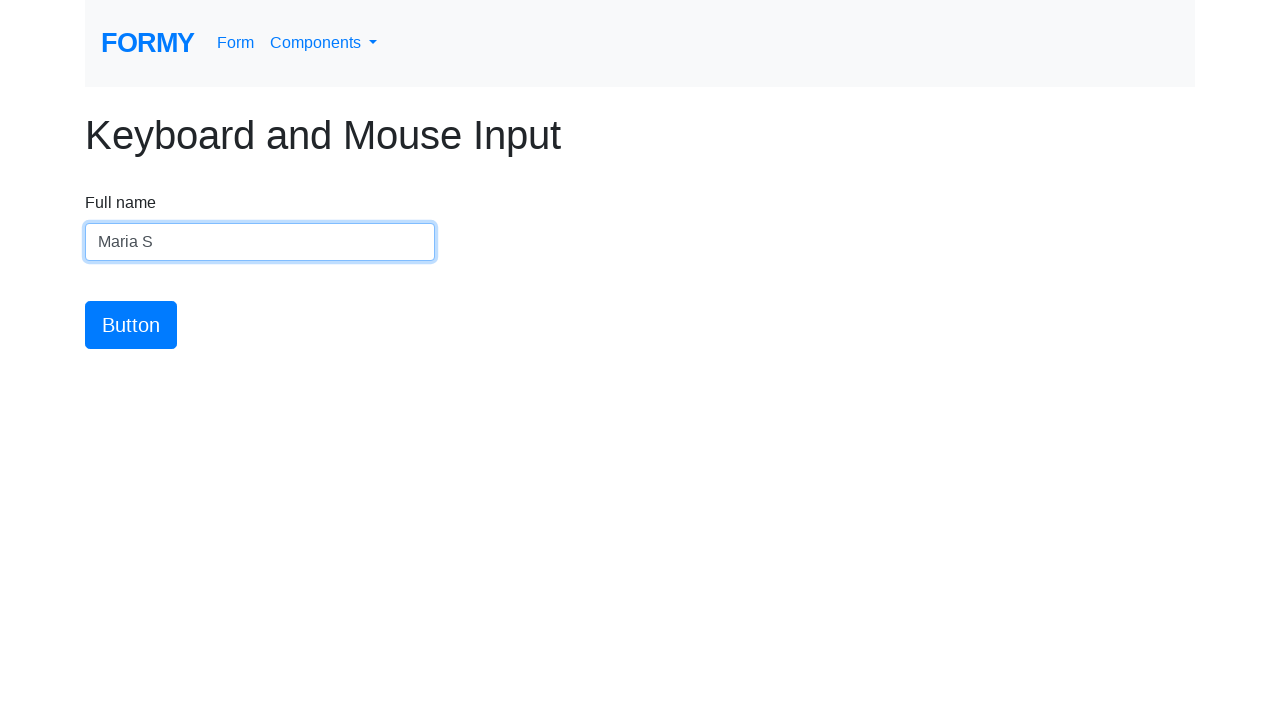

Clicked the submit button at (131, 325) on #button
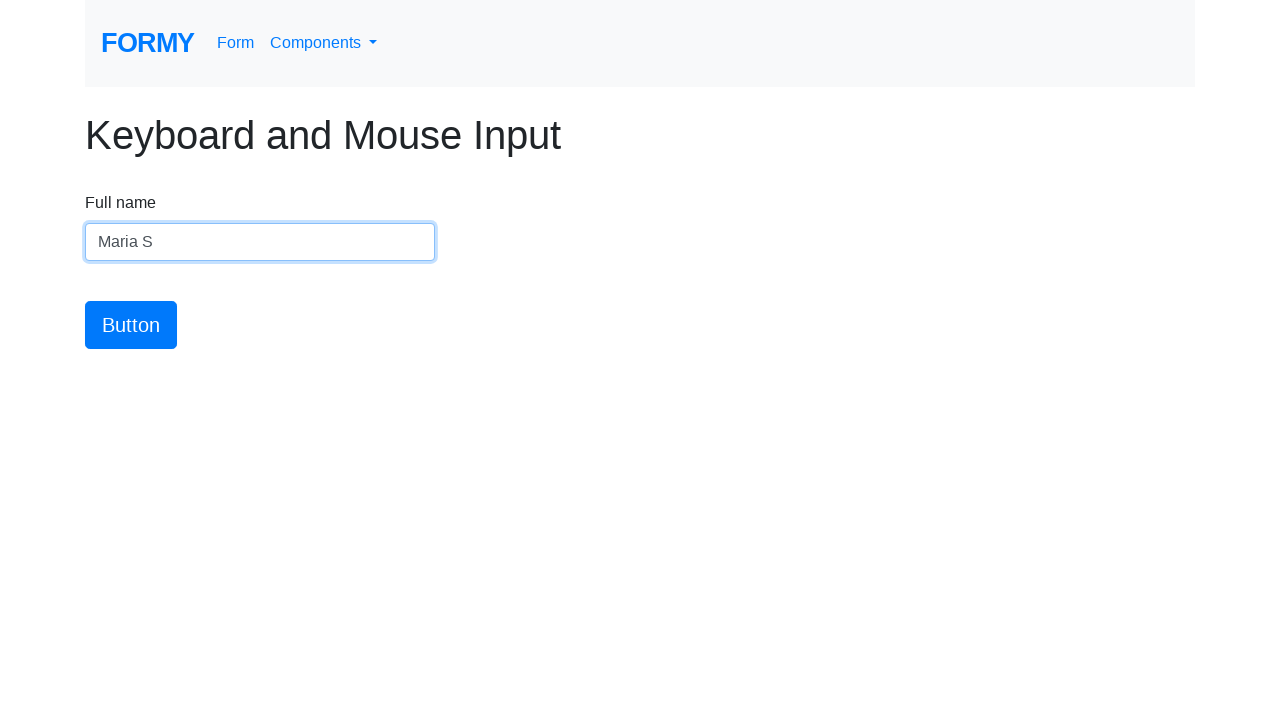

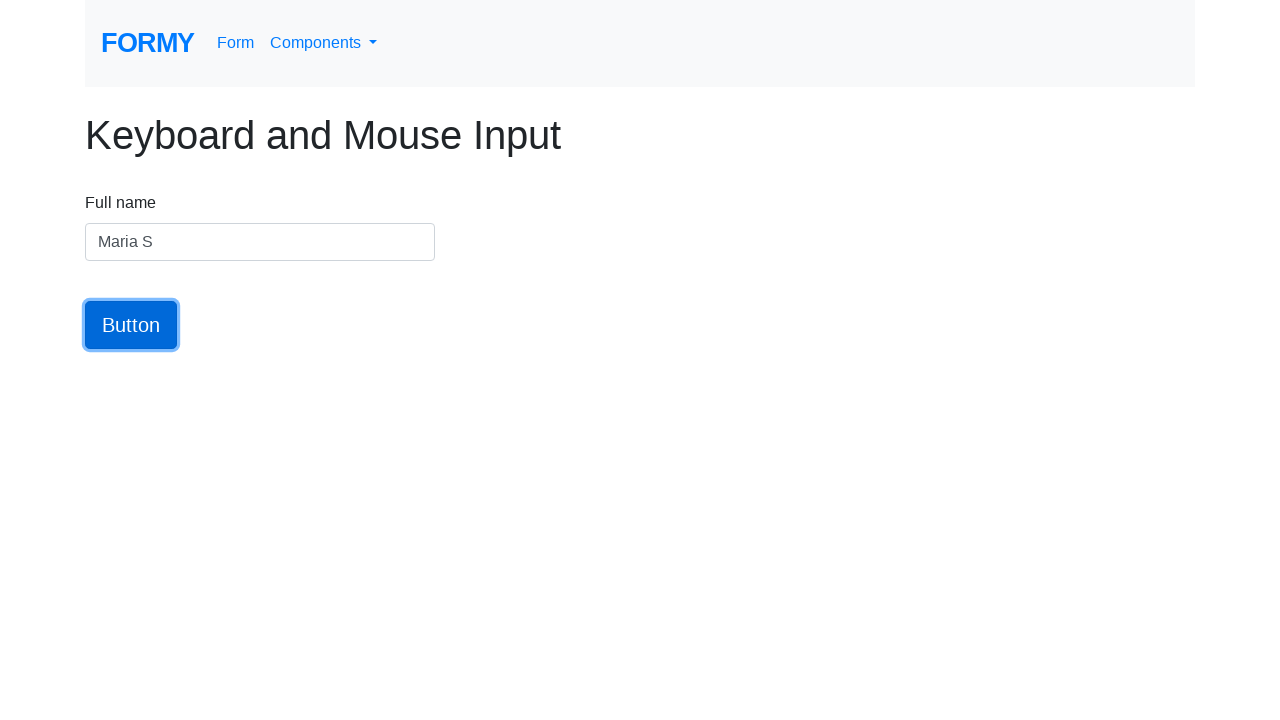